Tests keyboard input events by pressing the 'S' key and then performing Ctrl+A (select all) and Ctrl+C (copy) keyboard shortcuts on an input events testing page

Starting URL: https://v1.training-support.net/selenium/input-events

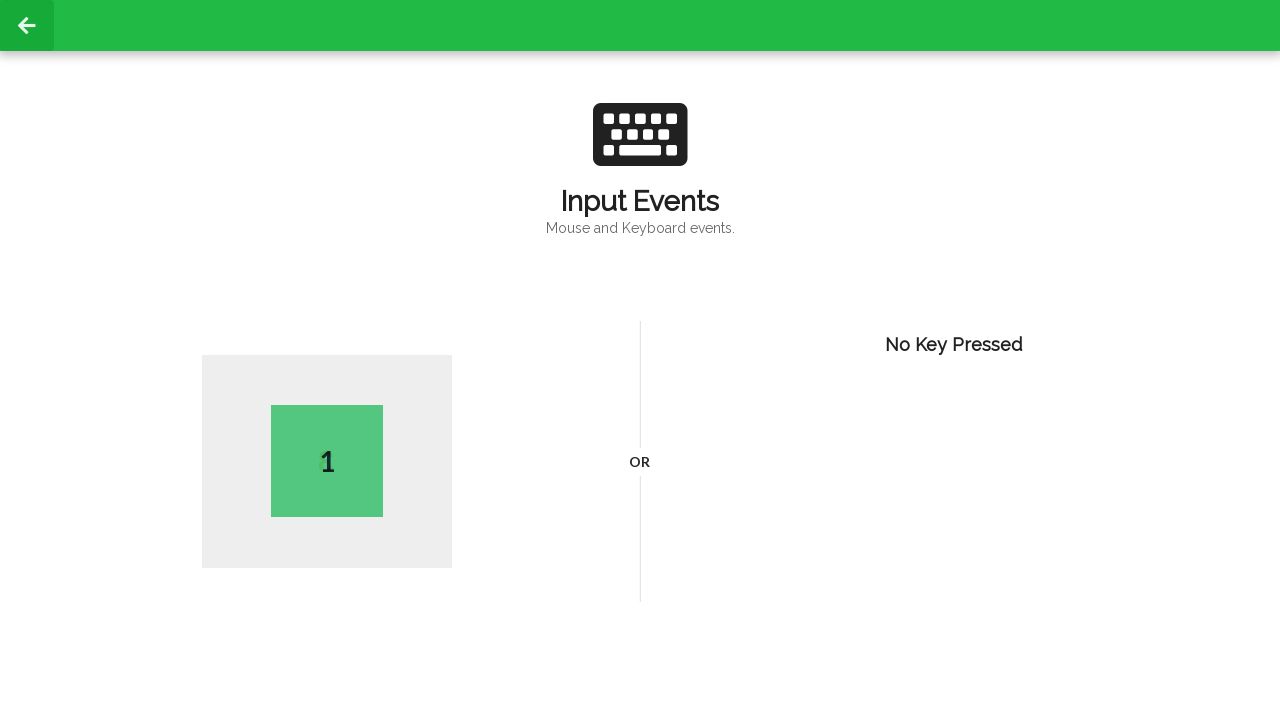

Pressed the 'S' key
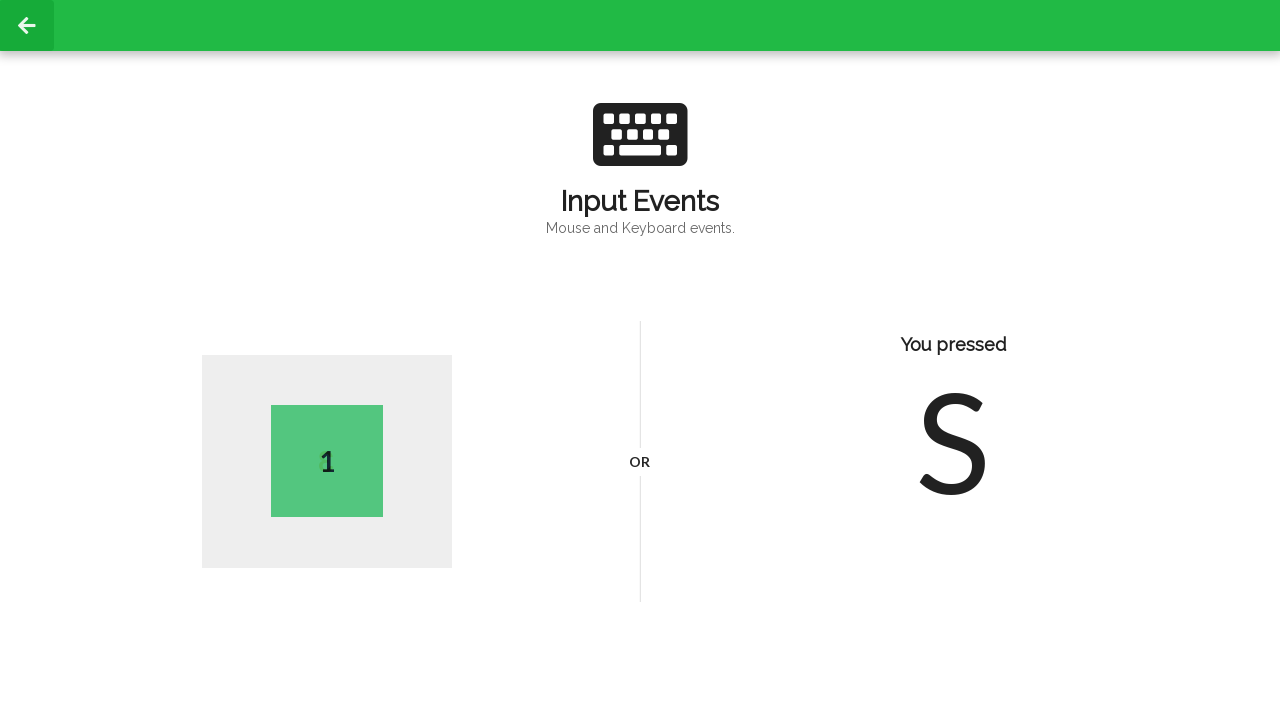

Pressed Ctrl+A to select all text
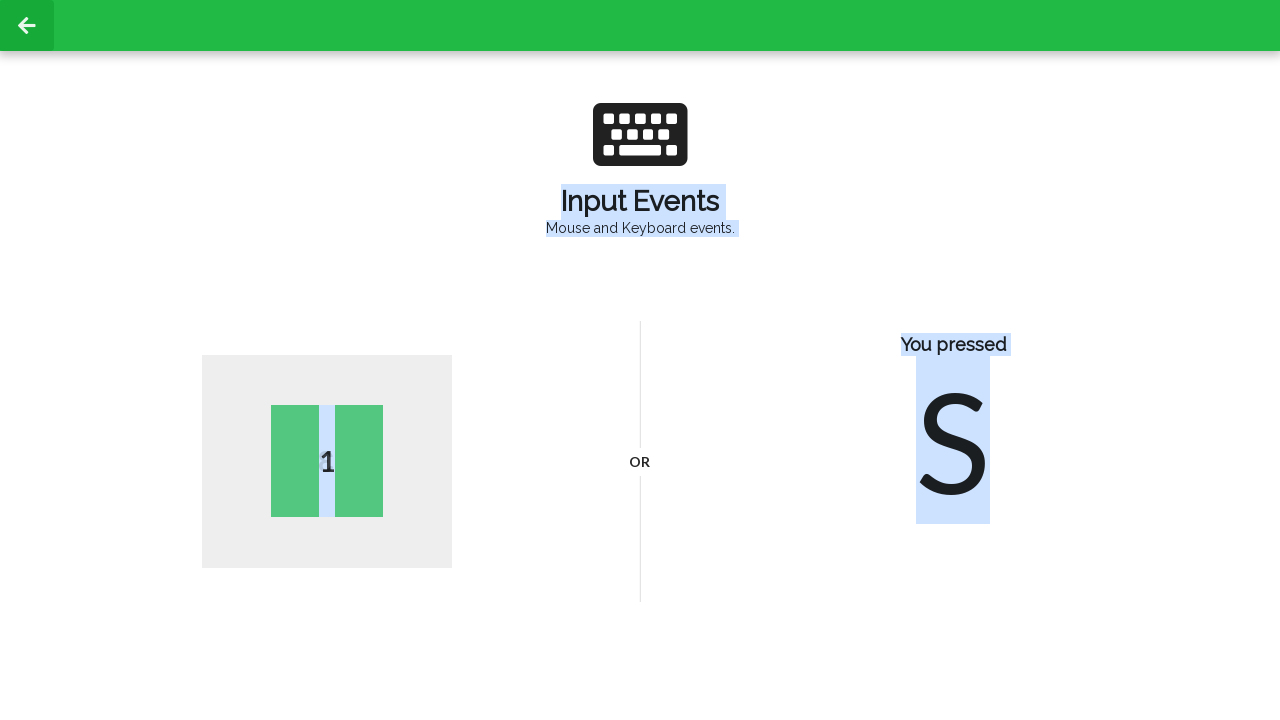

Pressed Ctrl+C to copy selected text
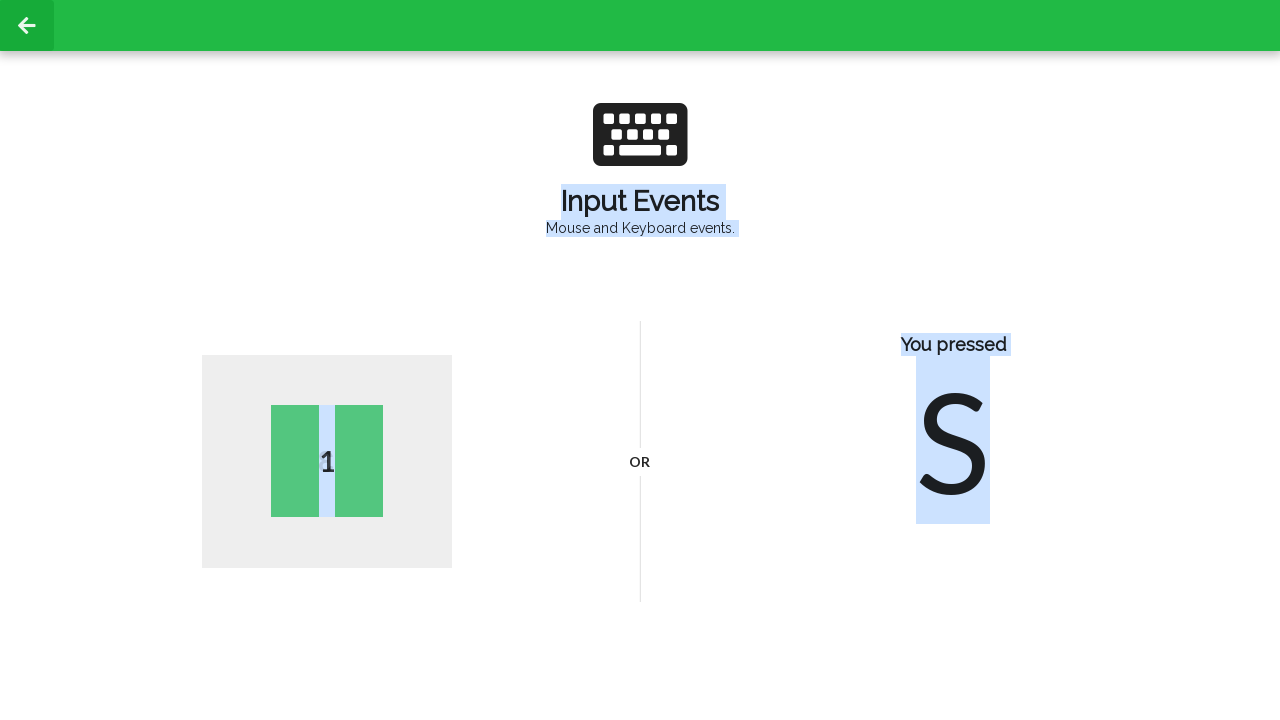

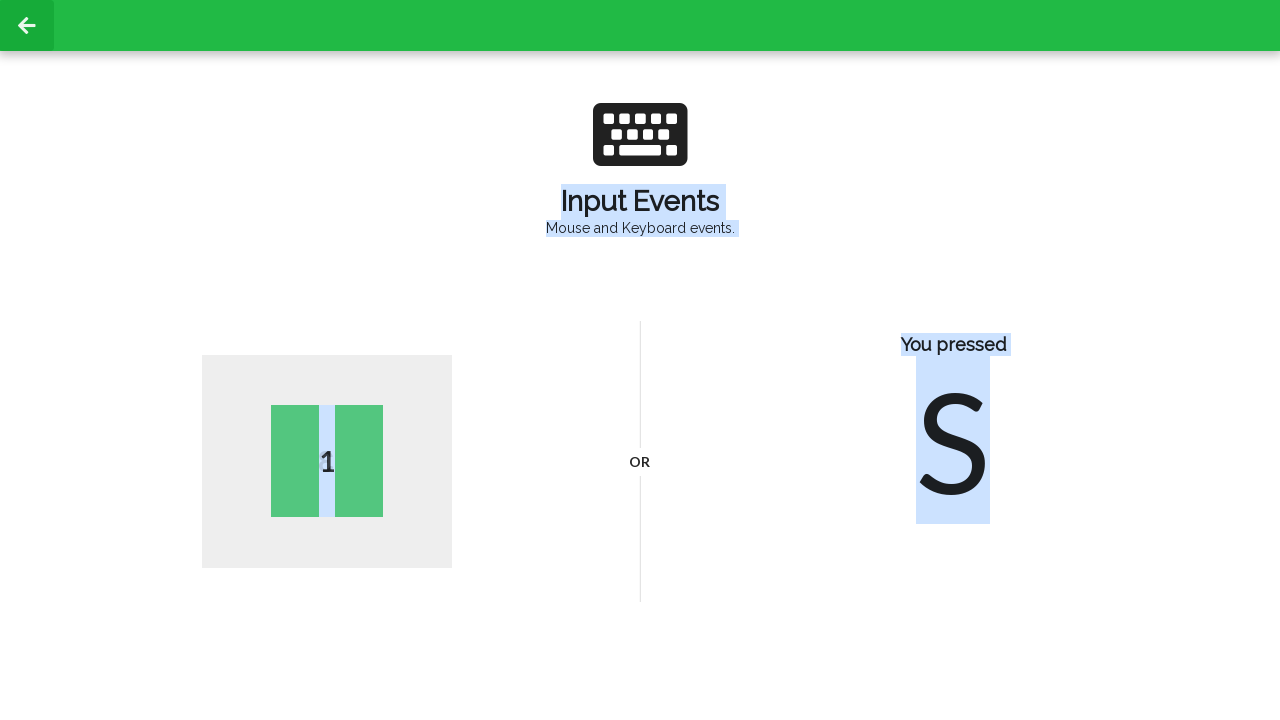